Tests JavaScript execution capability by navigating to the QA website and triggering a JavaScript alert dialog, then accepting it

Starting URL: https://www.qa.com

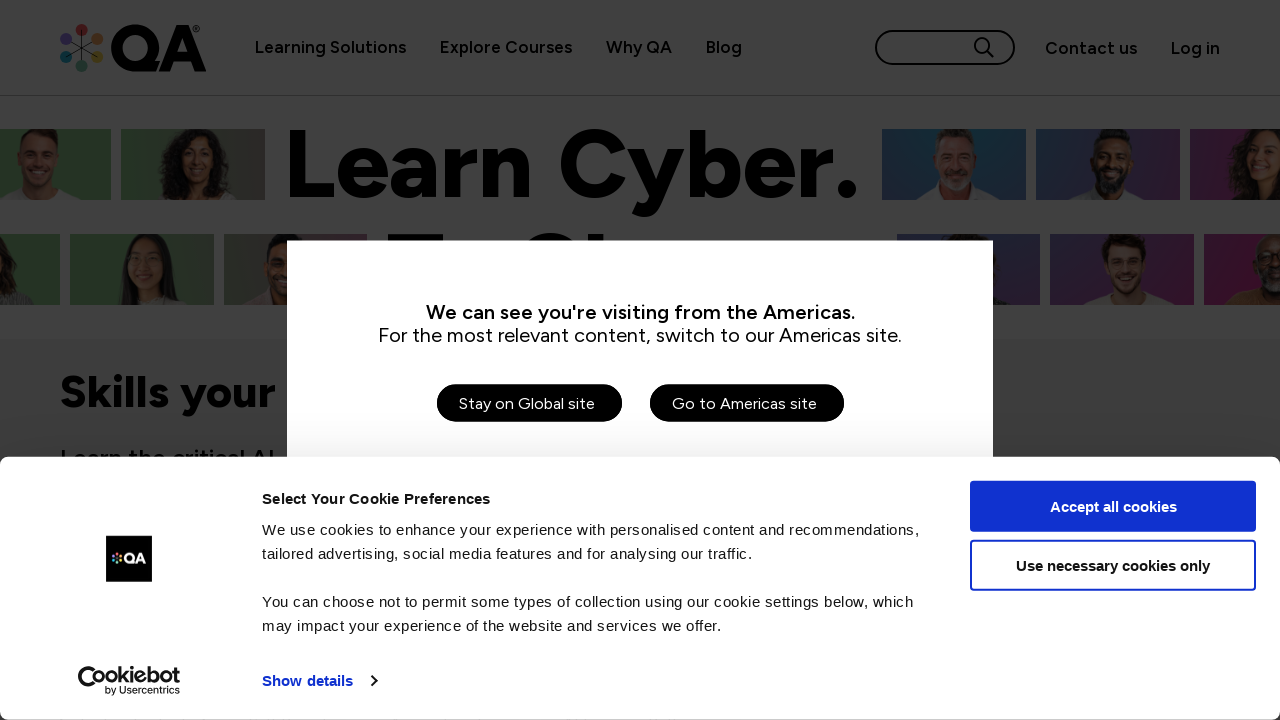

Set up dialog handler to accept alerts
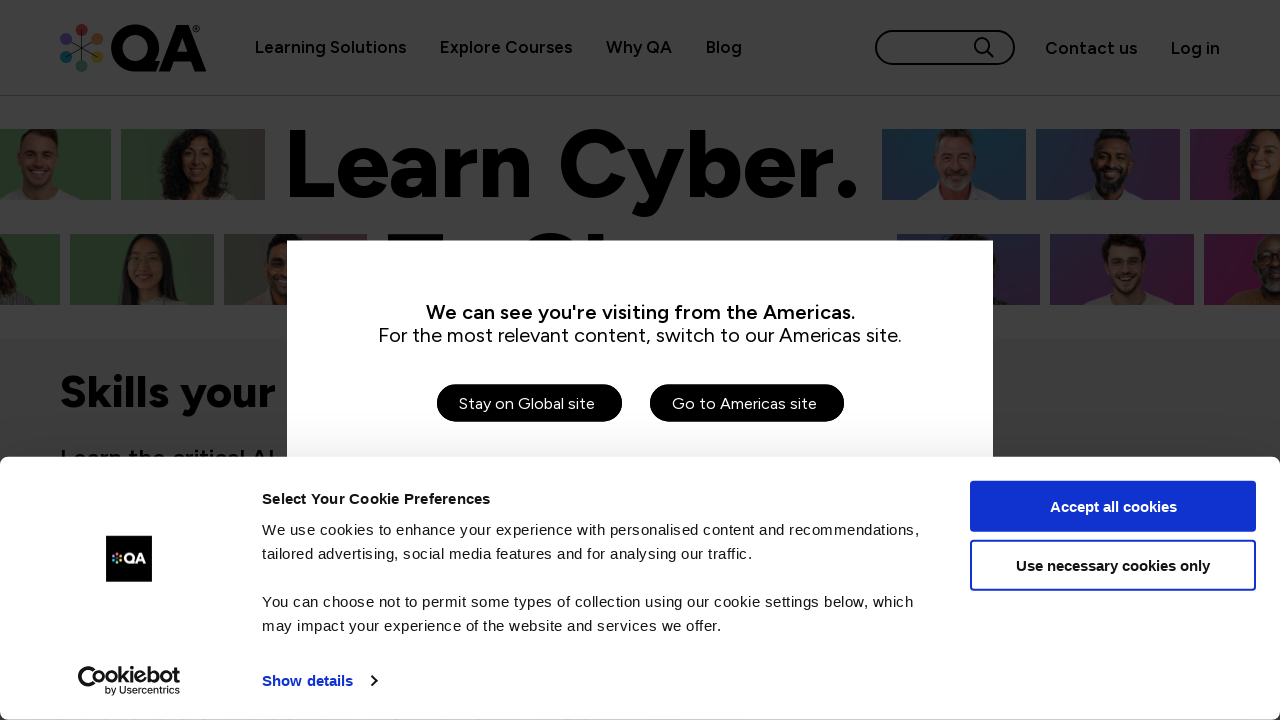

Executed JavaScript to trigger alert dialog with message 'Hello Everybody'
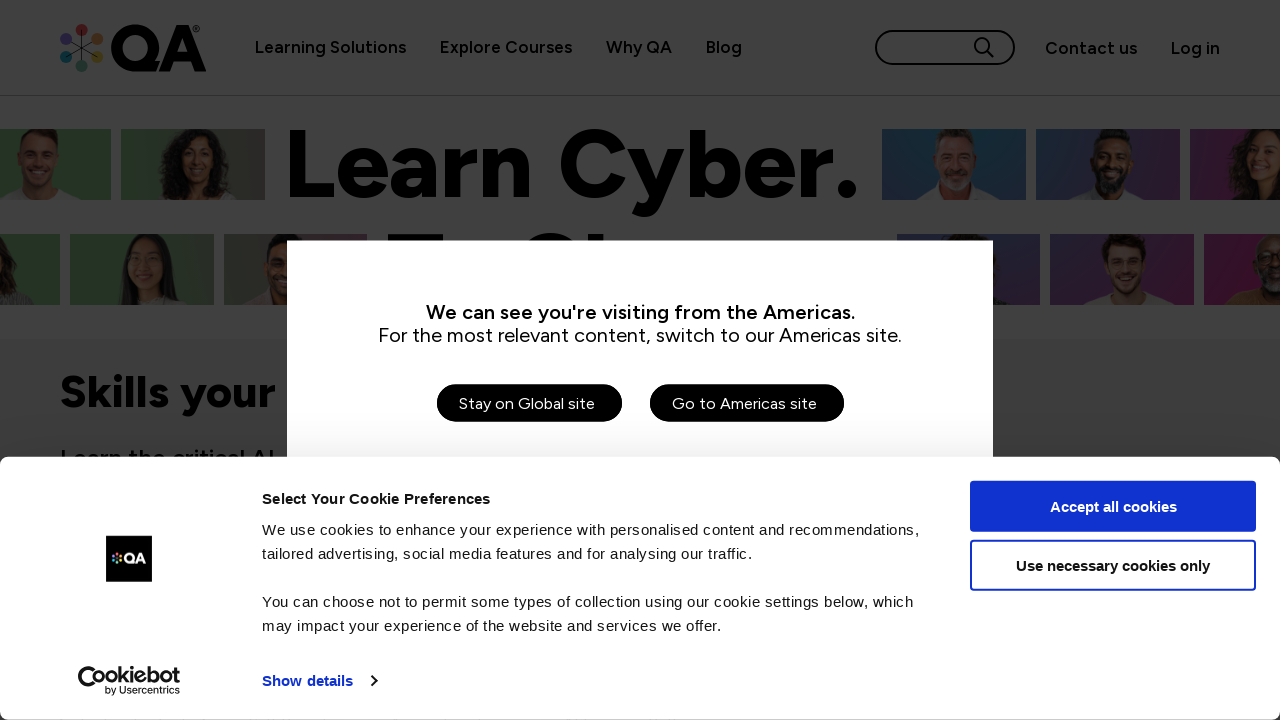

Waited 500ms for dialog handling to complete
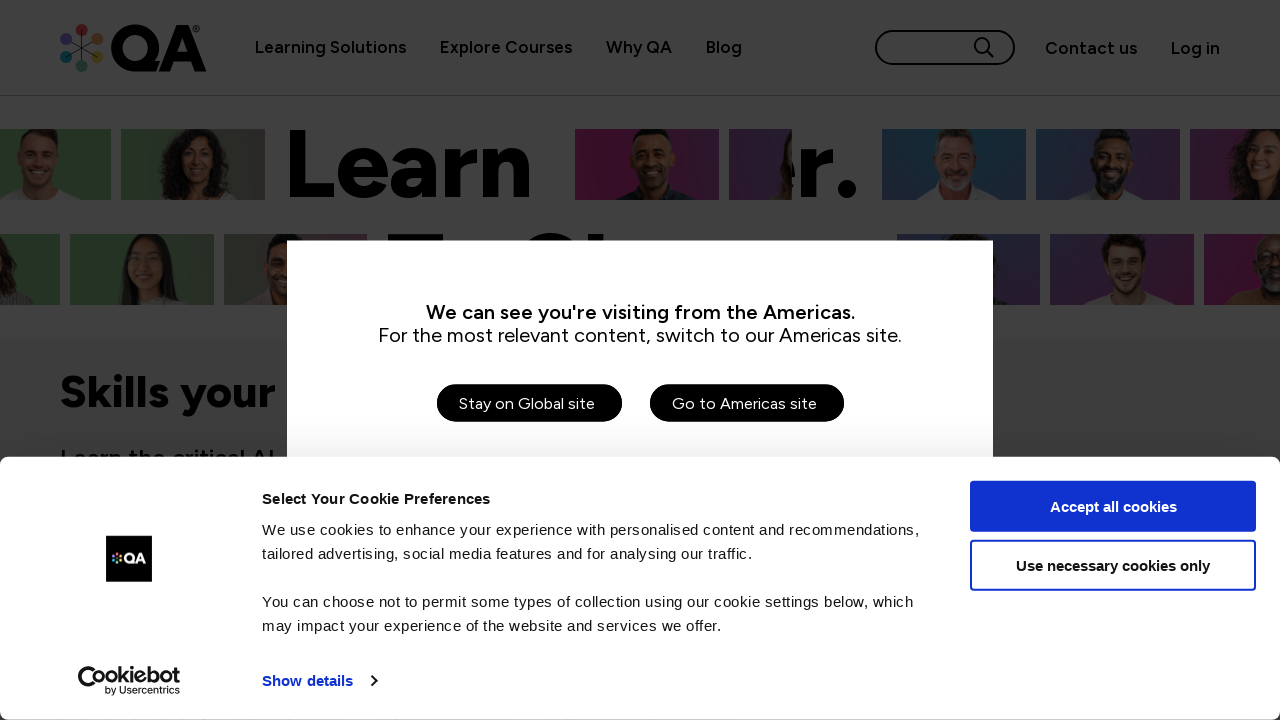

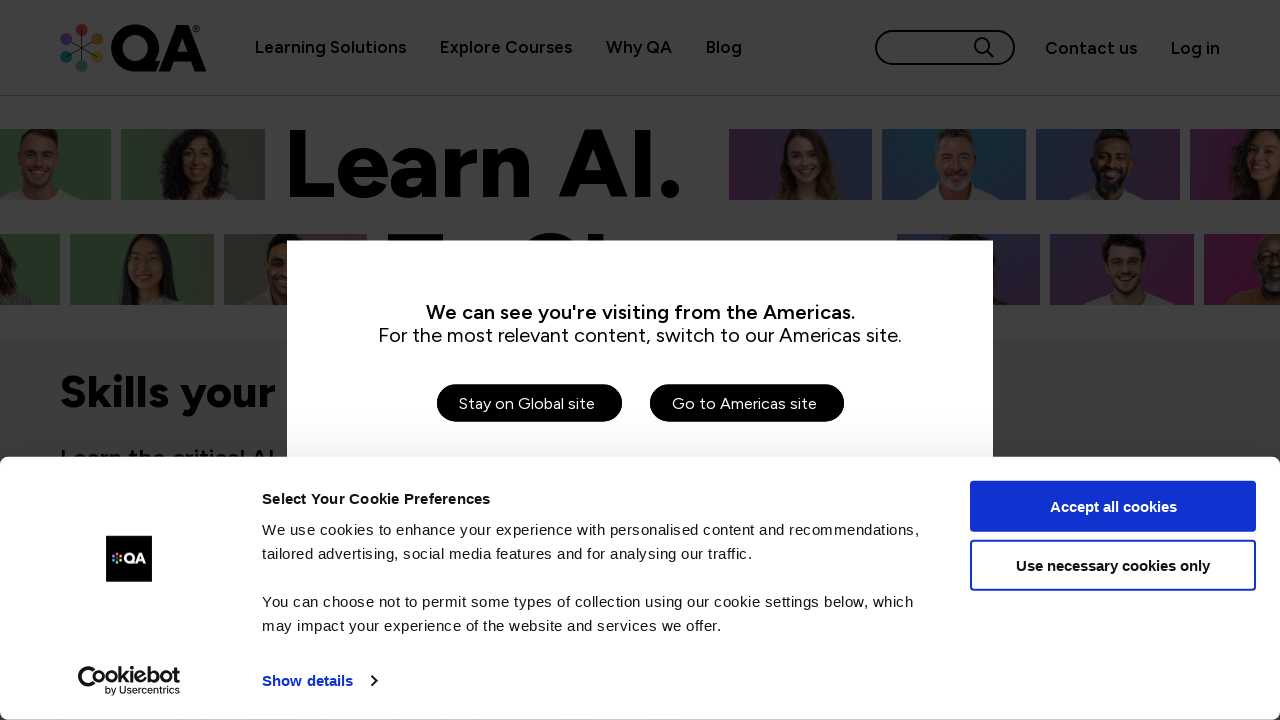